Tests a simple form by filling in first name, last name, city, and country fields, then submitting the form.

Starting URL: http://suninjuly.github.io/simple_form_find_task.html

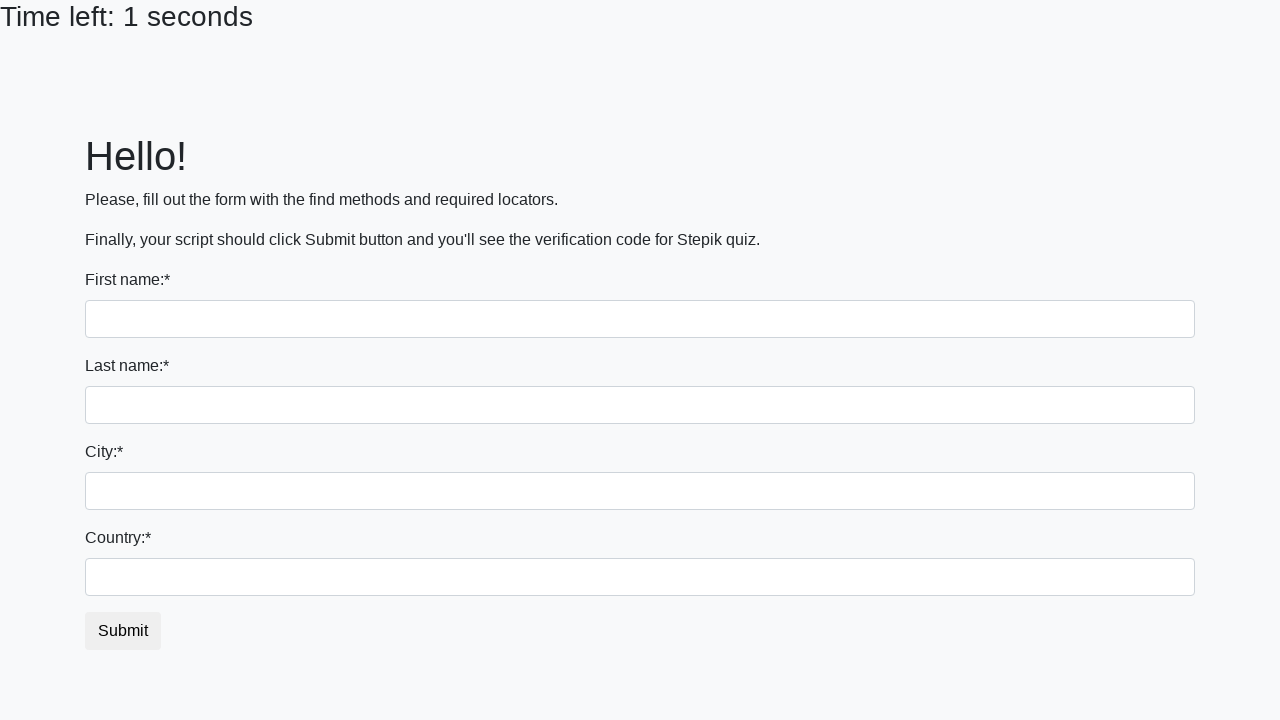

Filled first name field with 'Dmitrii' on .form-group:nth-child(1) input
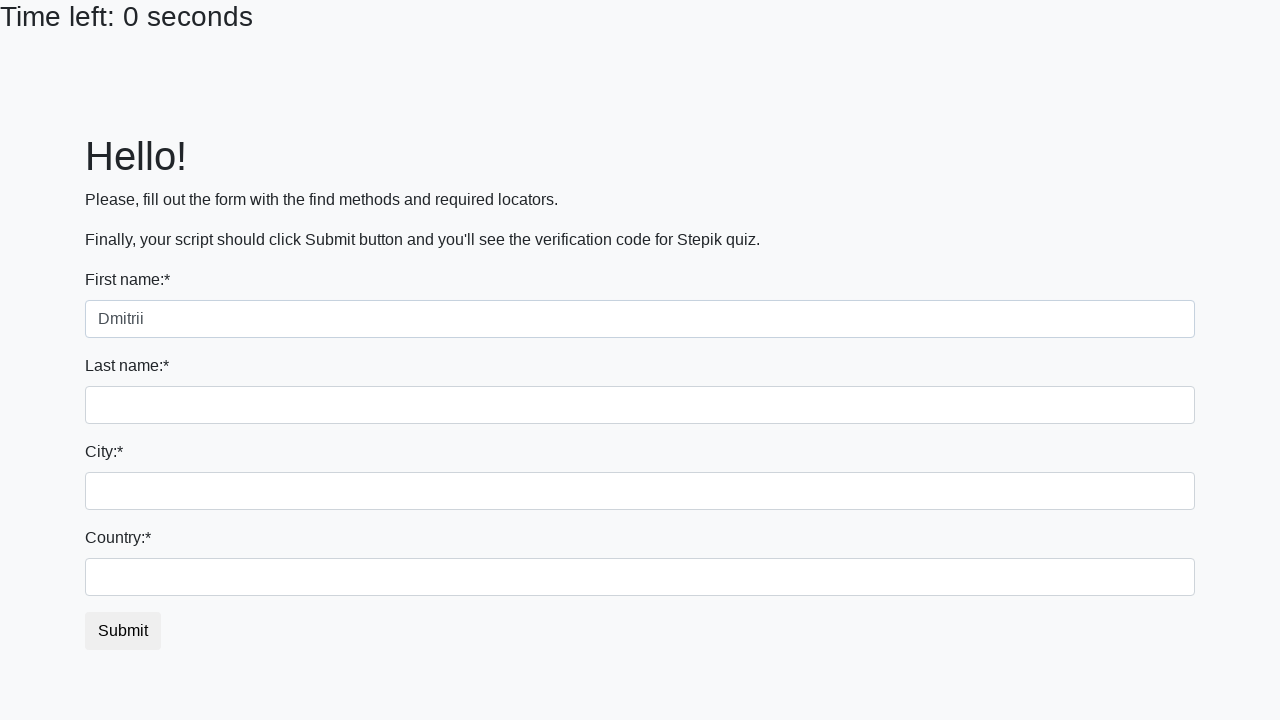

Filled last name field with 'Bessarab' on .form-group:nth-child(2) input
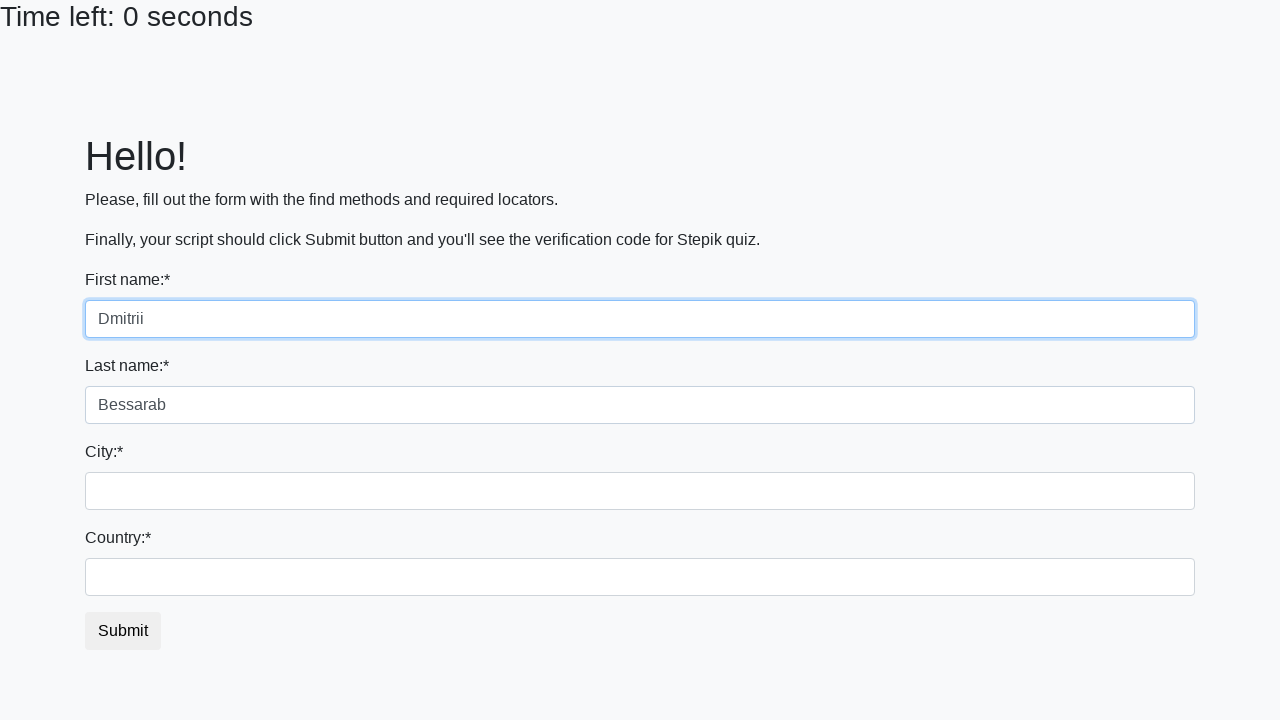

Filled city field with 'Lugano' on .form-group:nth-child(3) input
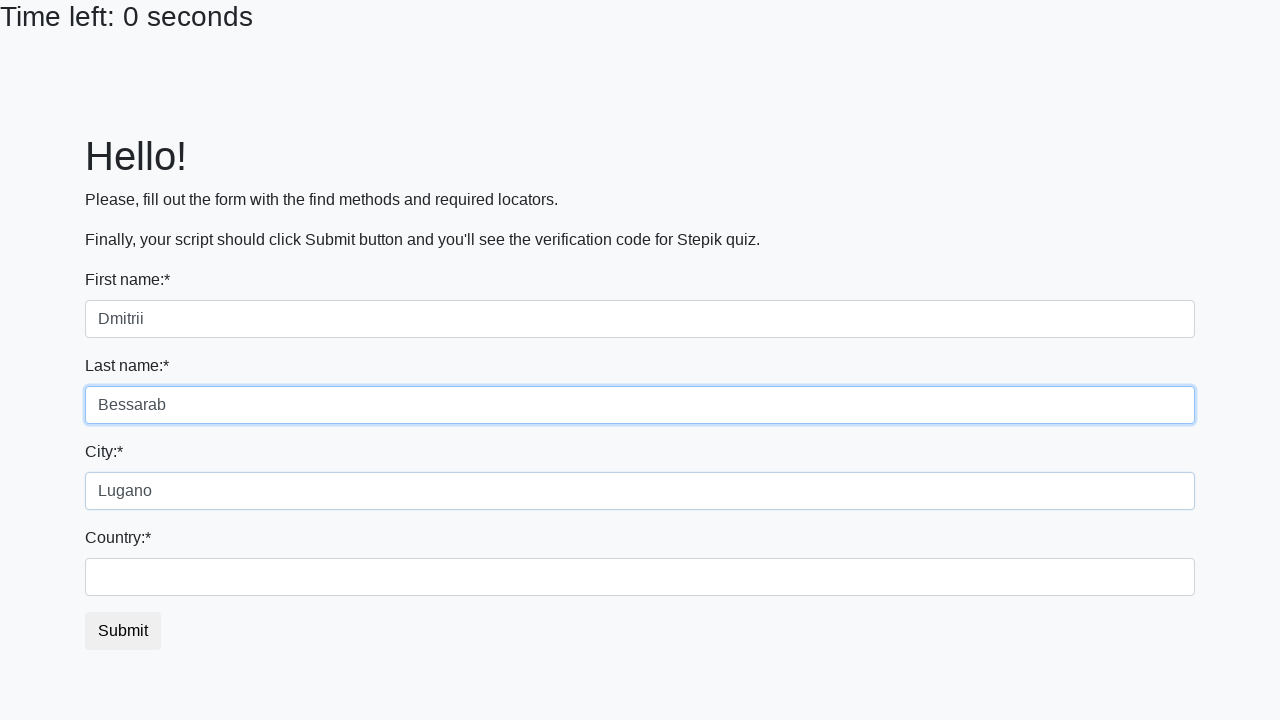

Filled country field with 'Switzerland' on .form-group:nth-child(4) input
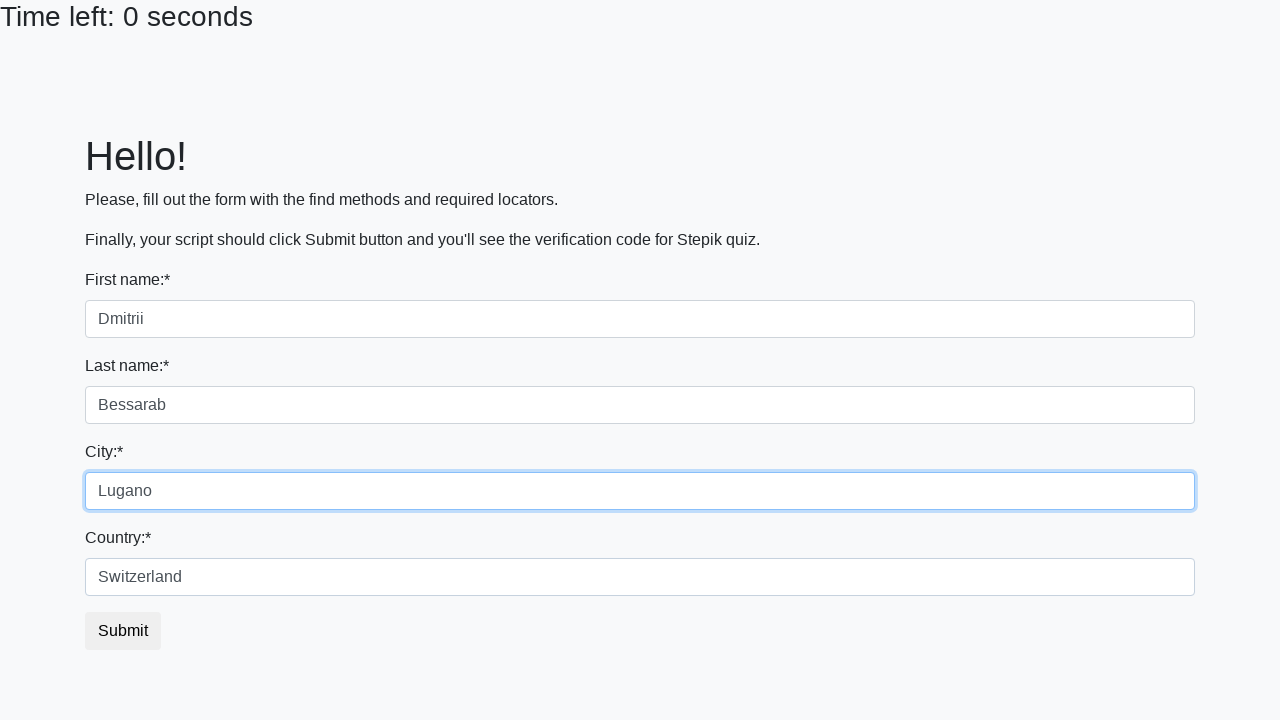

Clicked submit button to submit the form at (123, 631) on #submit_button
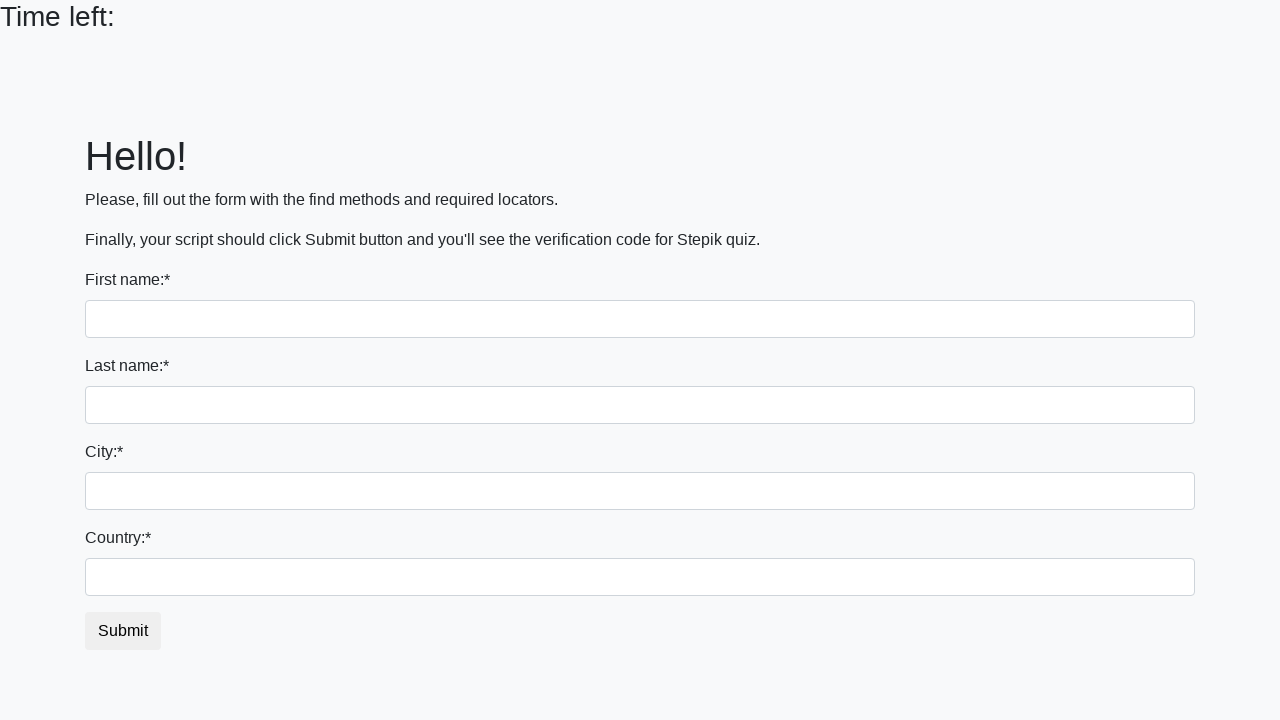

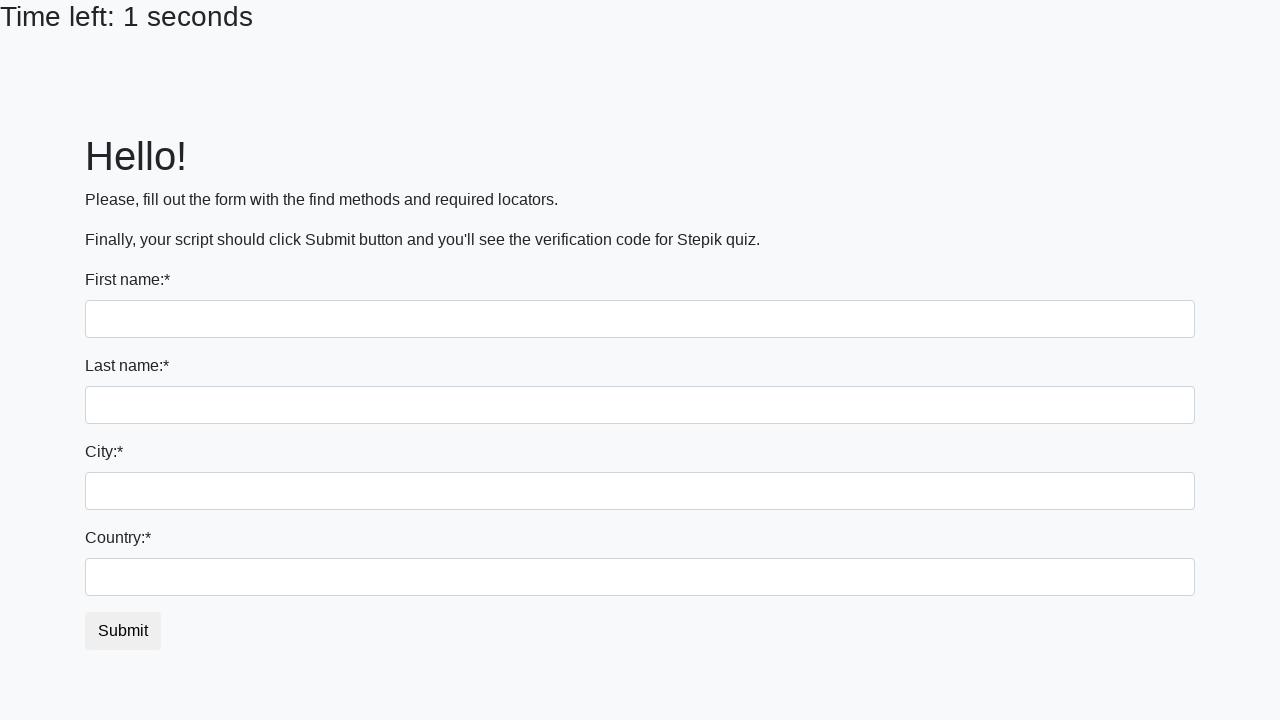